Tests basic browser interactions on Flipkart homepage by refreshing the page and scrolling down the viewport.

Starting URL: https://flipkart.com/

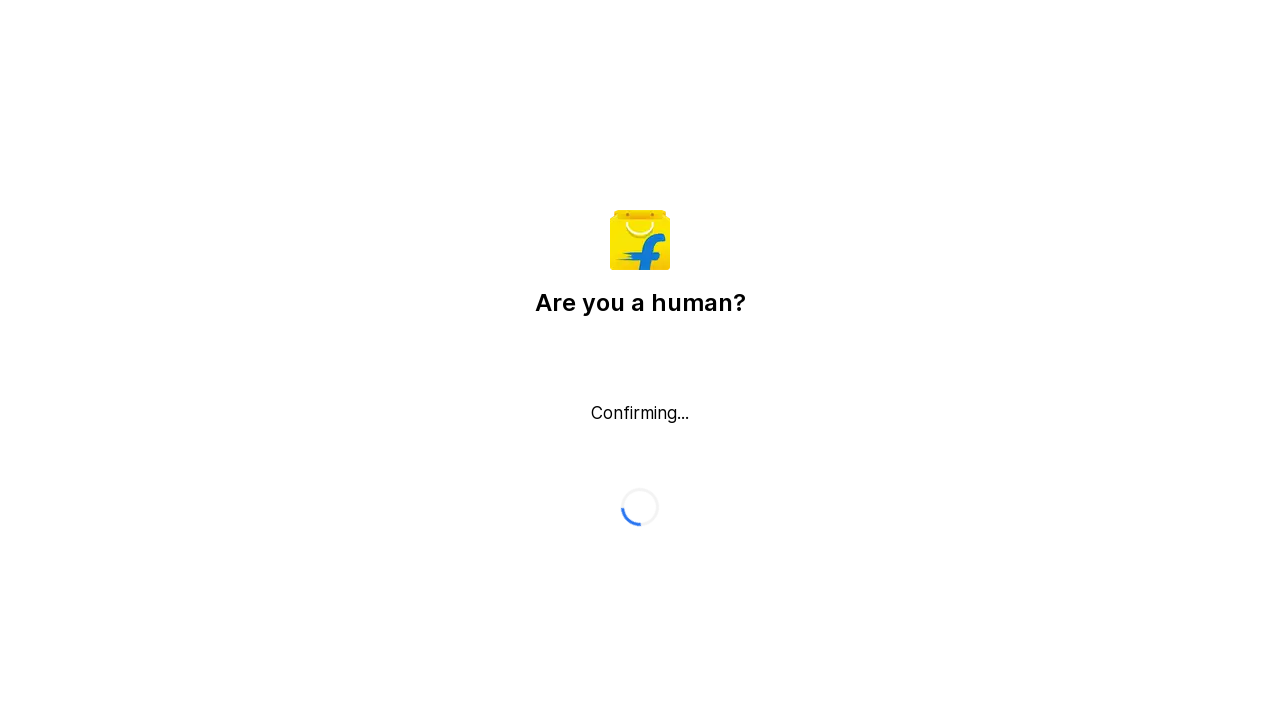

Refreshed page using JavaScript history.go(0)
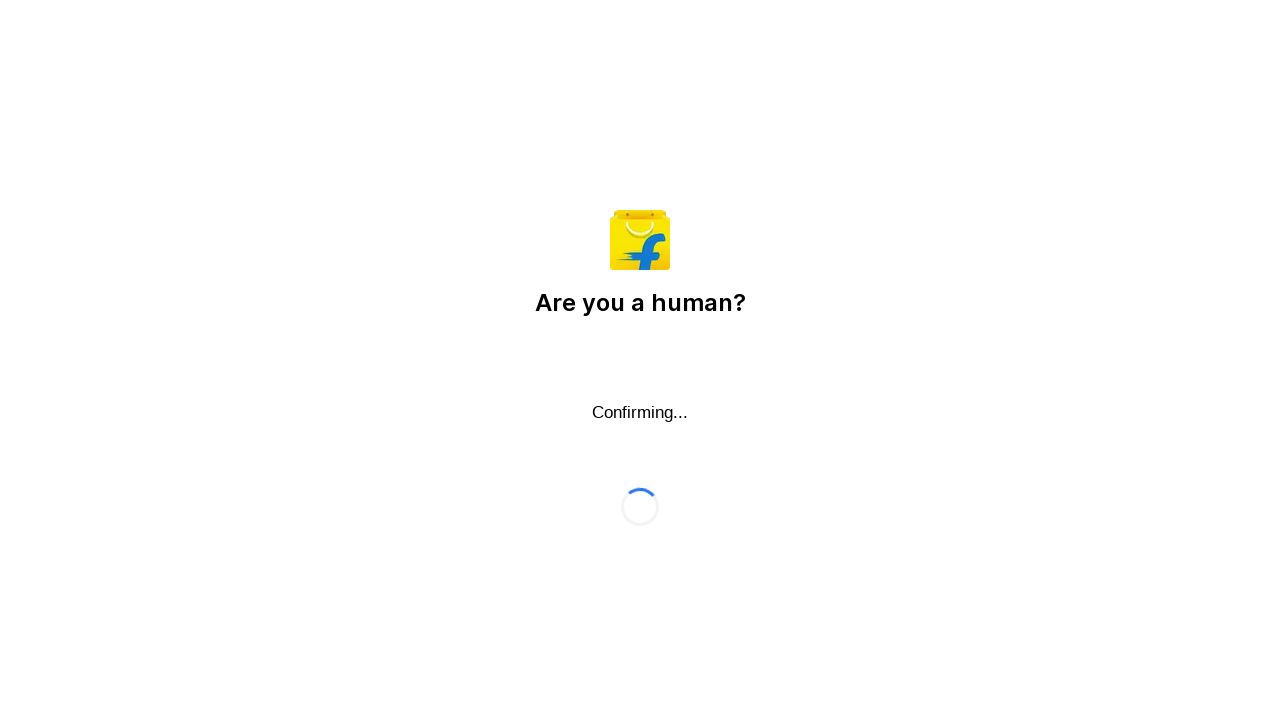

Waited for page to fully load after refresh
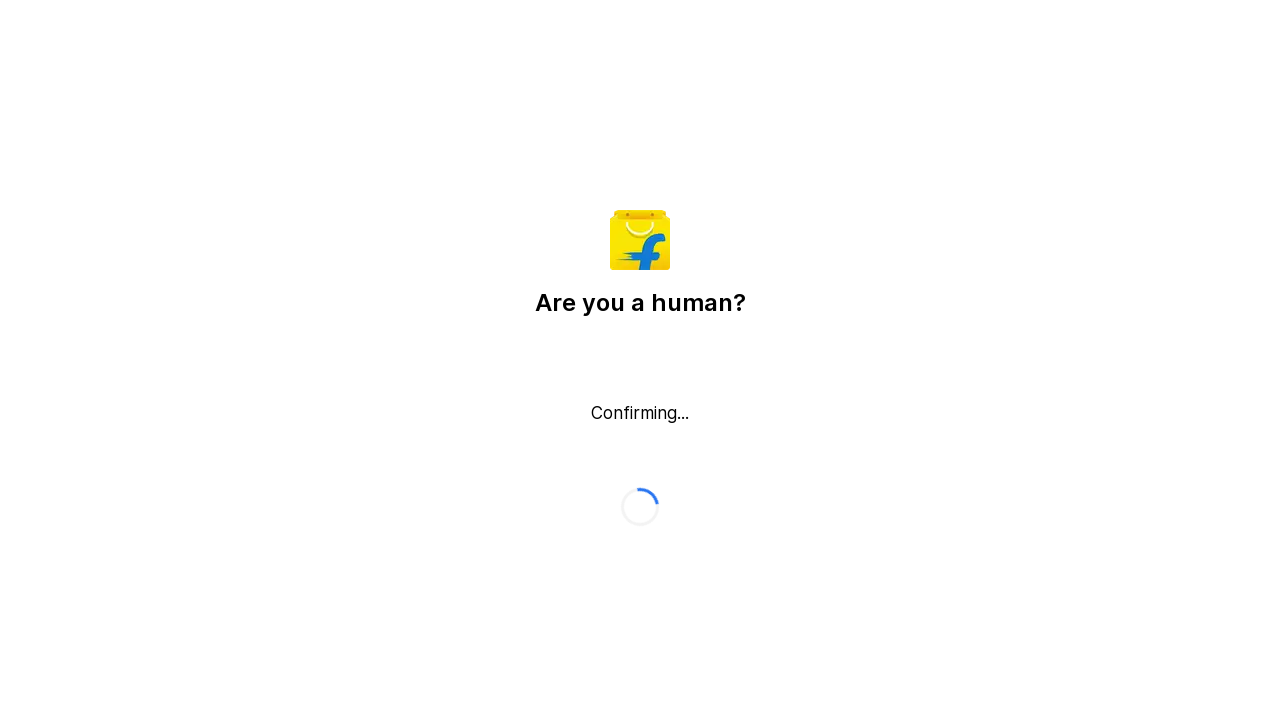

Scrolled down the viewport by 500 pixels
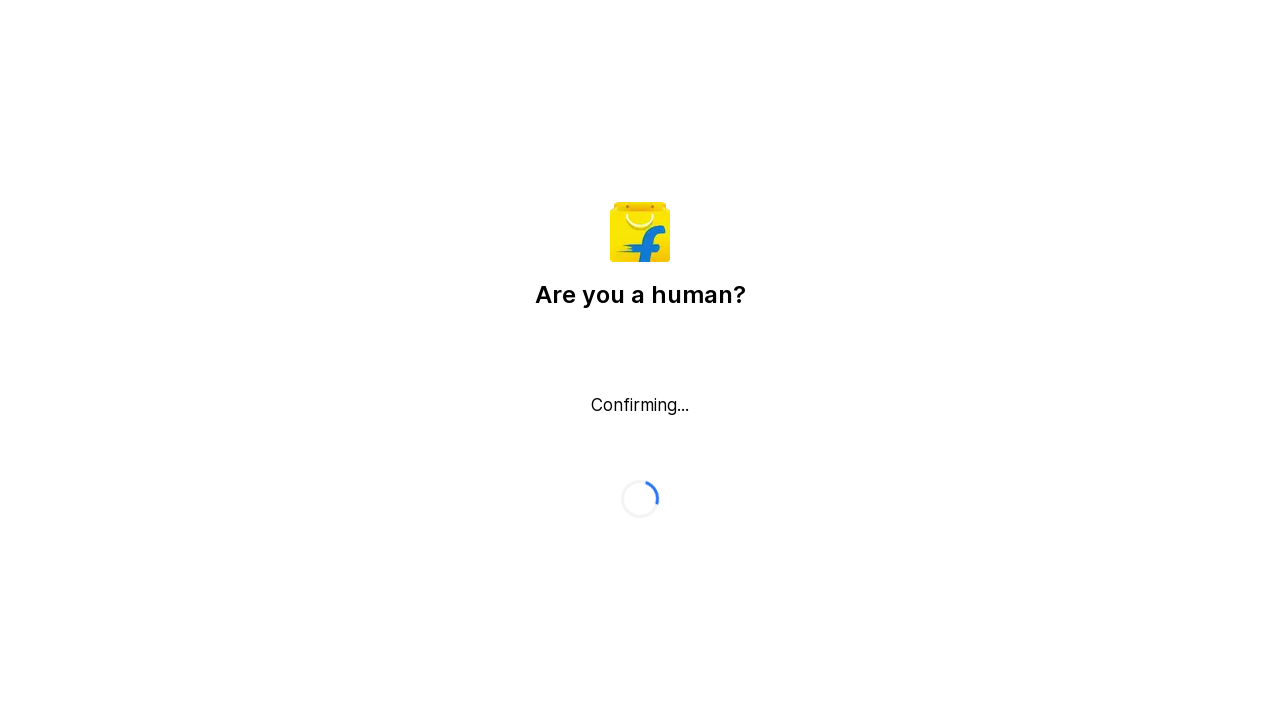

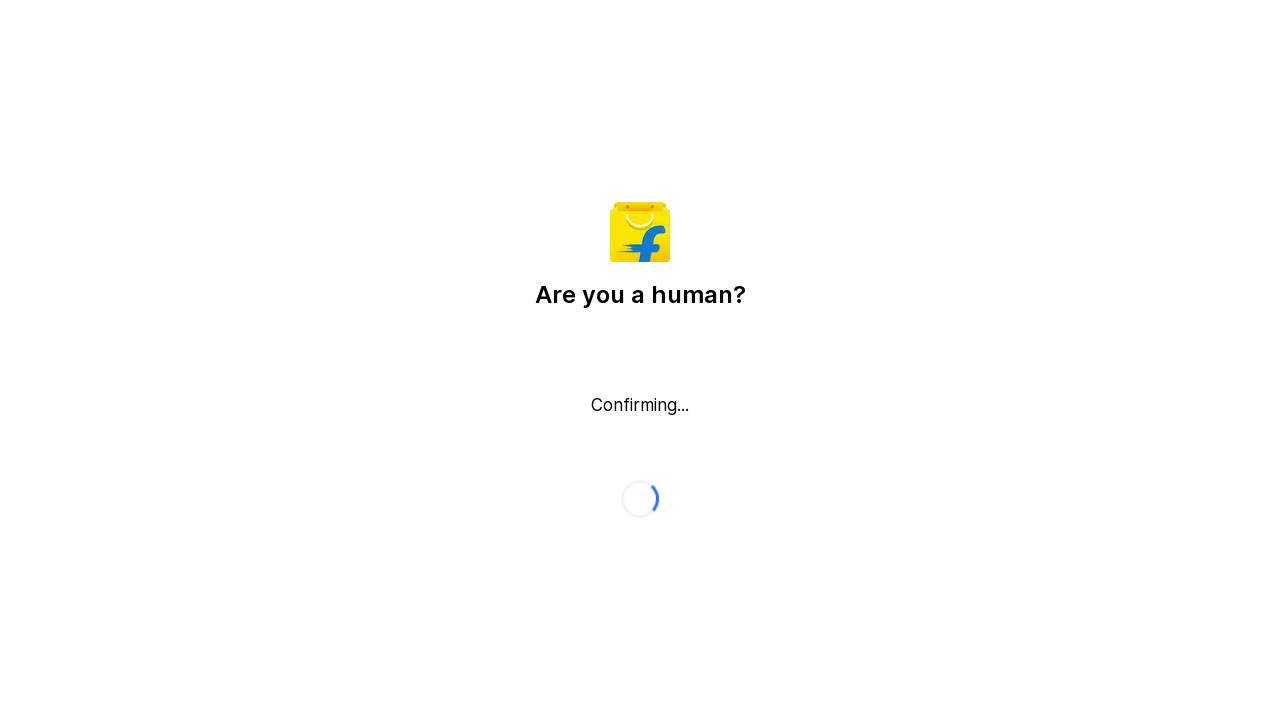